Tests that the Clear completed button displays with correct text after completing an item

Starting URL: https://demo.playwright.dev/todomvc

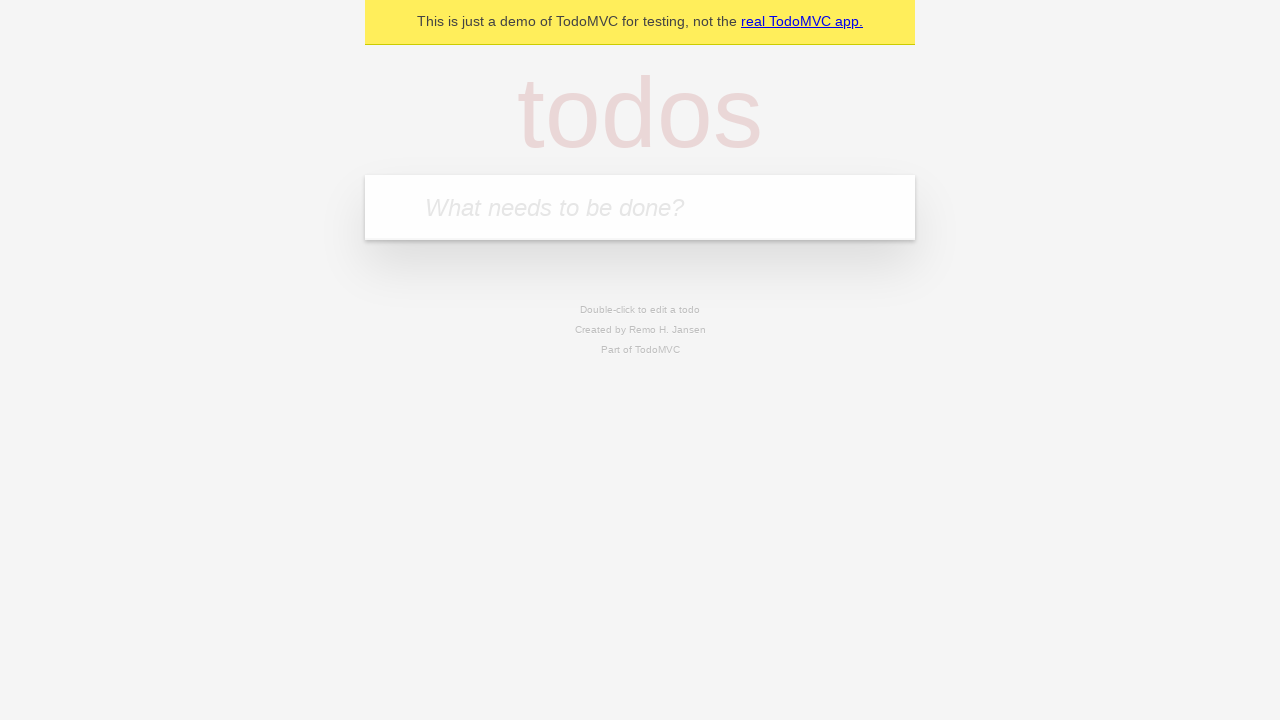

Located the 'What needs to be done?' input field
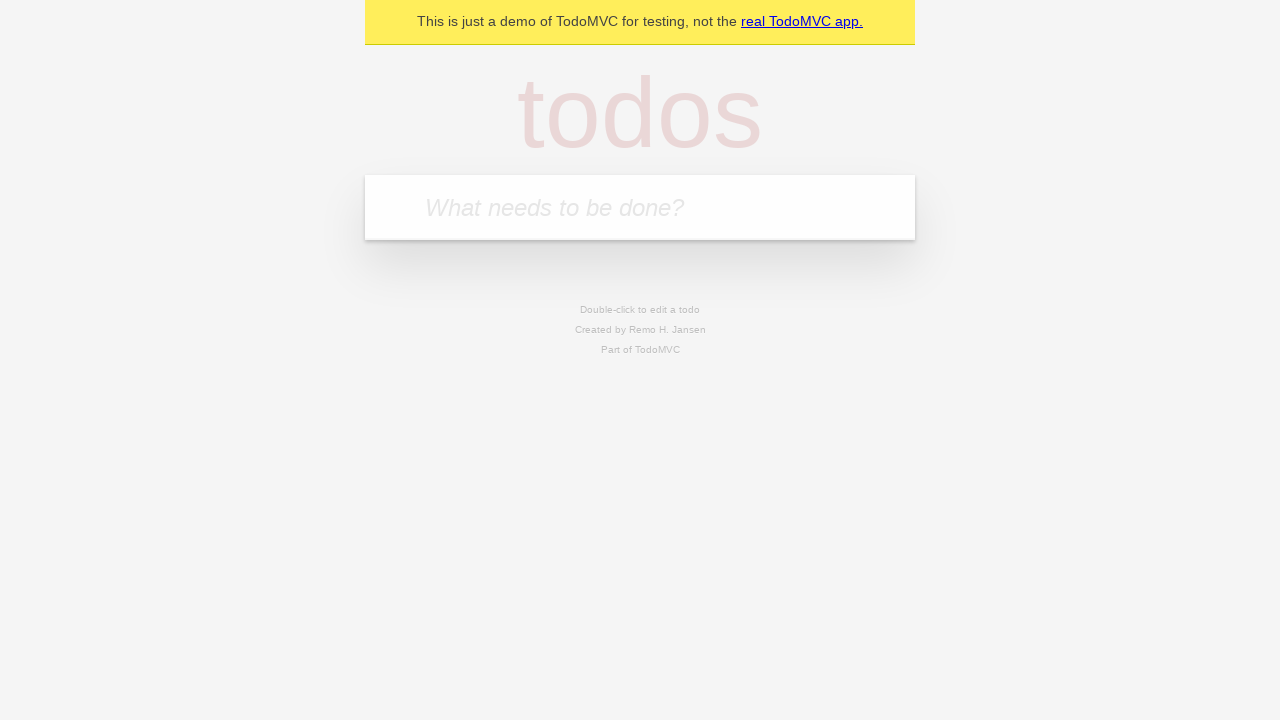

Filled first todo with 'buy some cheese' on internal:attr=[placeholder="What needs to be done?"i]
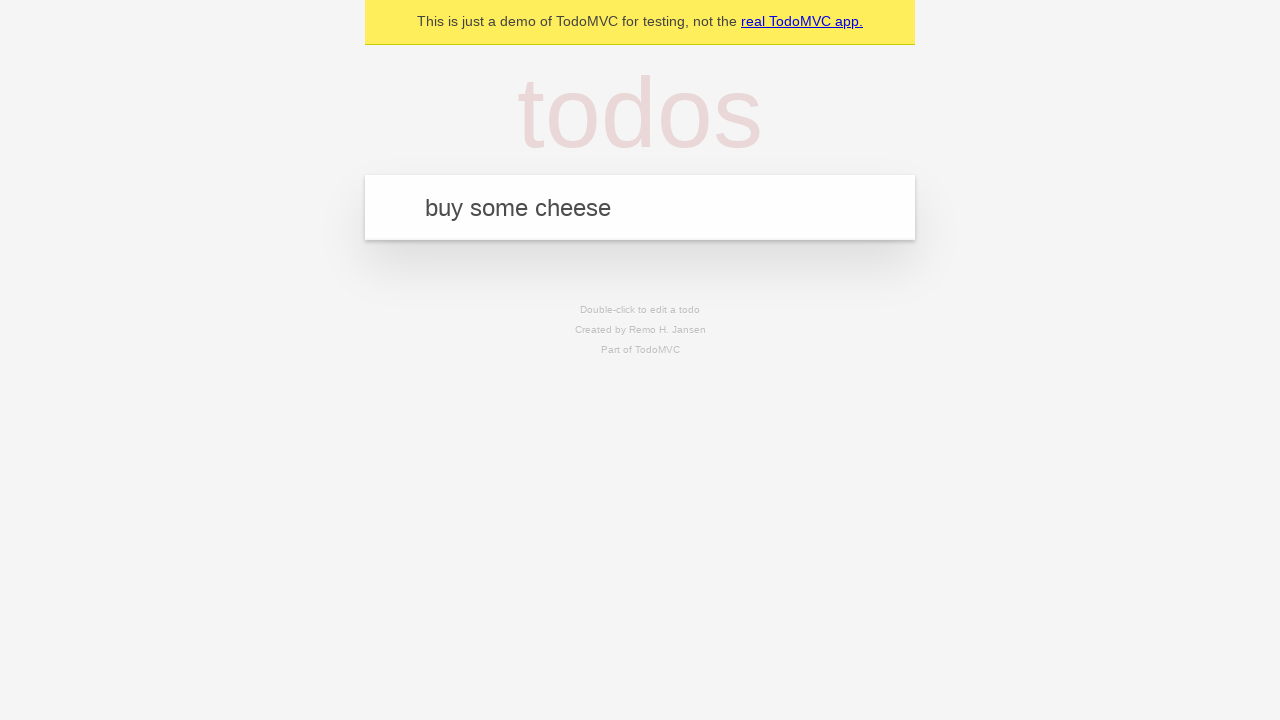

Pressed Enter to create first todo on internal:attr=[placeholder="What needs to be done?"i]
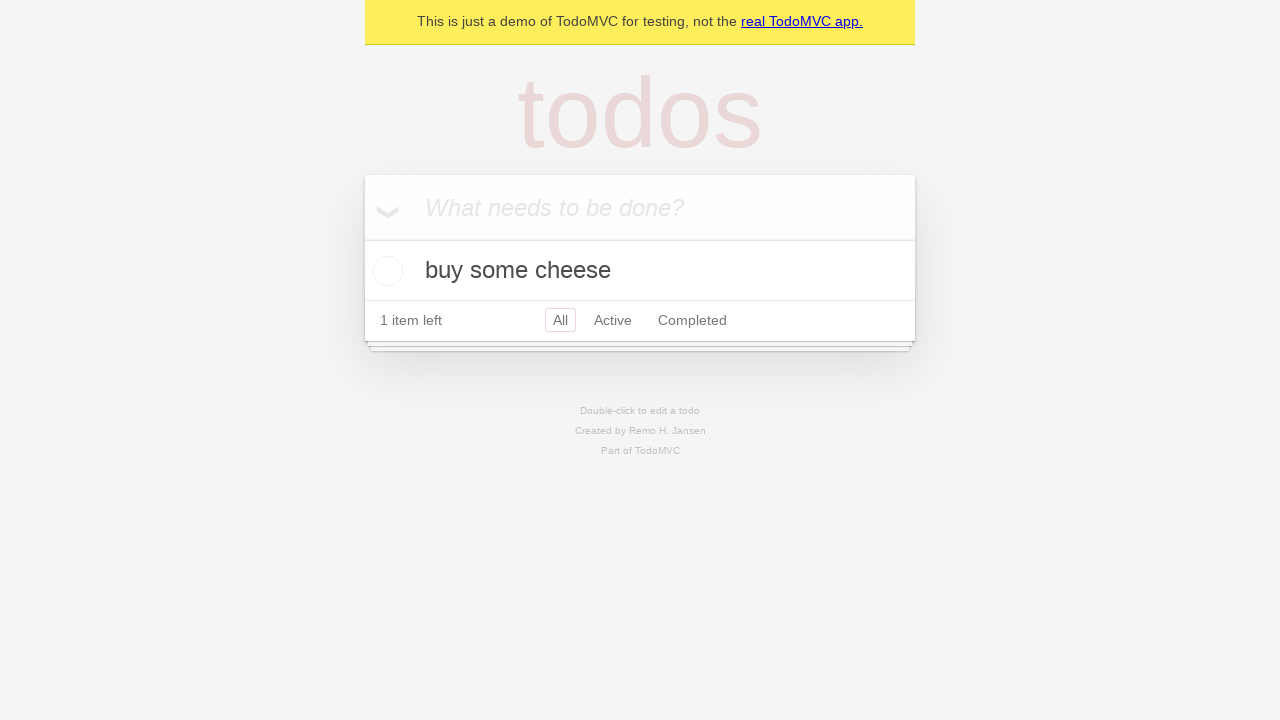

Filled second todo with 'feed the cat' on internal:attr=[placeholder="What needs to be done?"i]
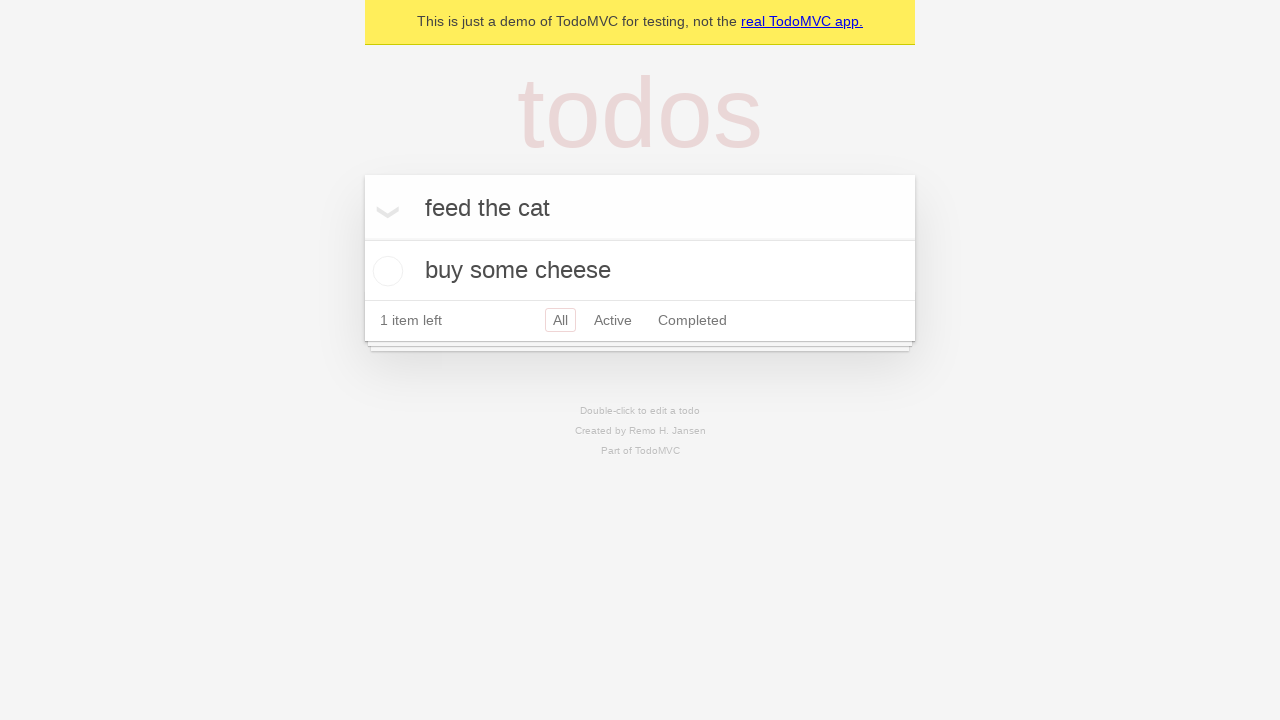

Pressed Enter to create second todo on internal:attr=[placeholder="What needs to be done?"i]
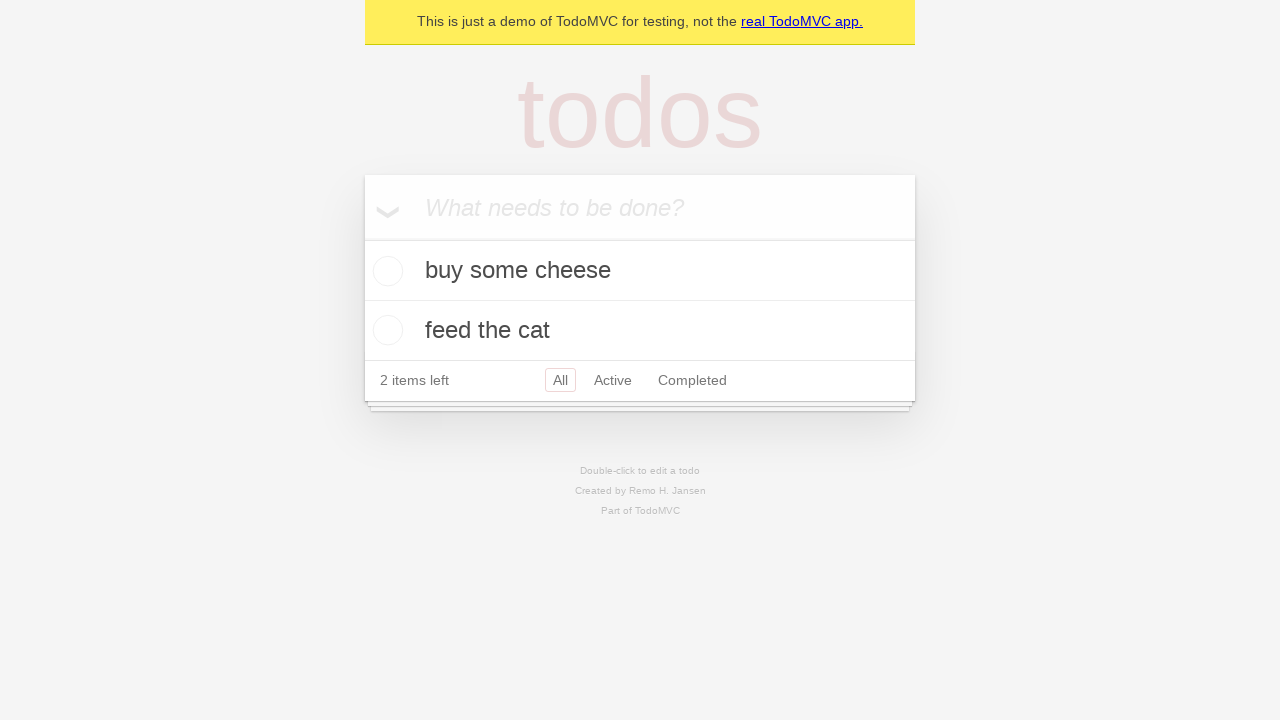

Filled third todo with 'book a doctors appointment' on internal:attr=[placeholder="What needs to be done?"i]
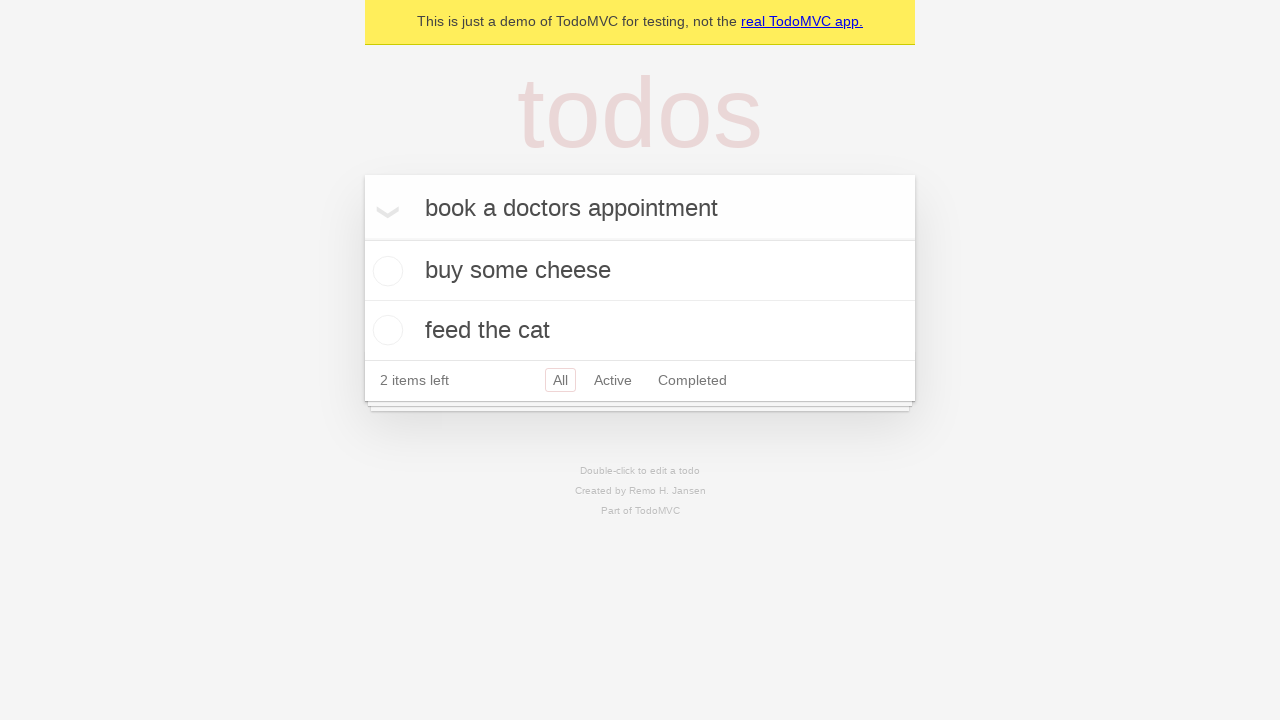

Pressed Enter to create third todo on internal:attr=[placeholder="What needs to be done?"i]
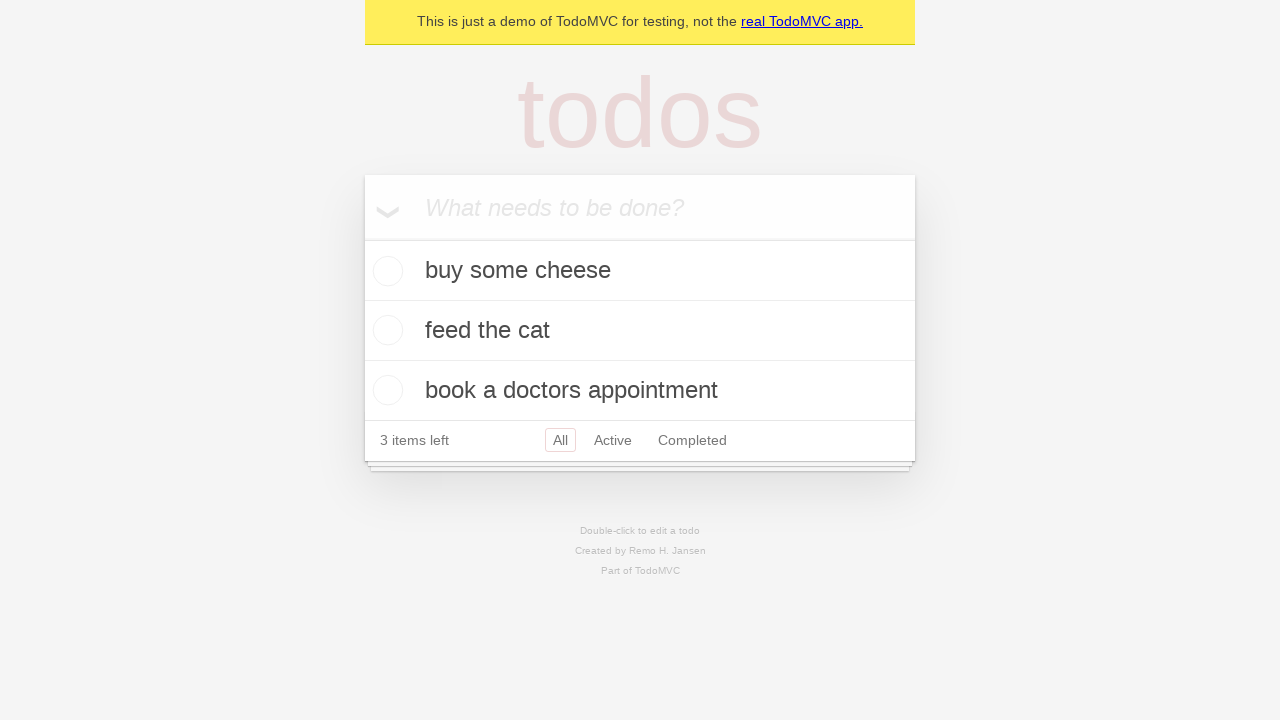

Checked the first todo item to mark it complete at (385, 271) on .todo-list li .toggle >> nth=0
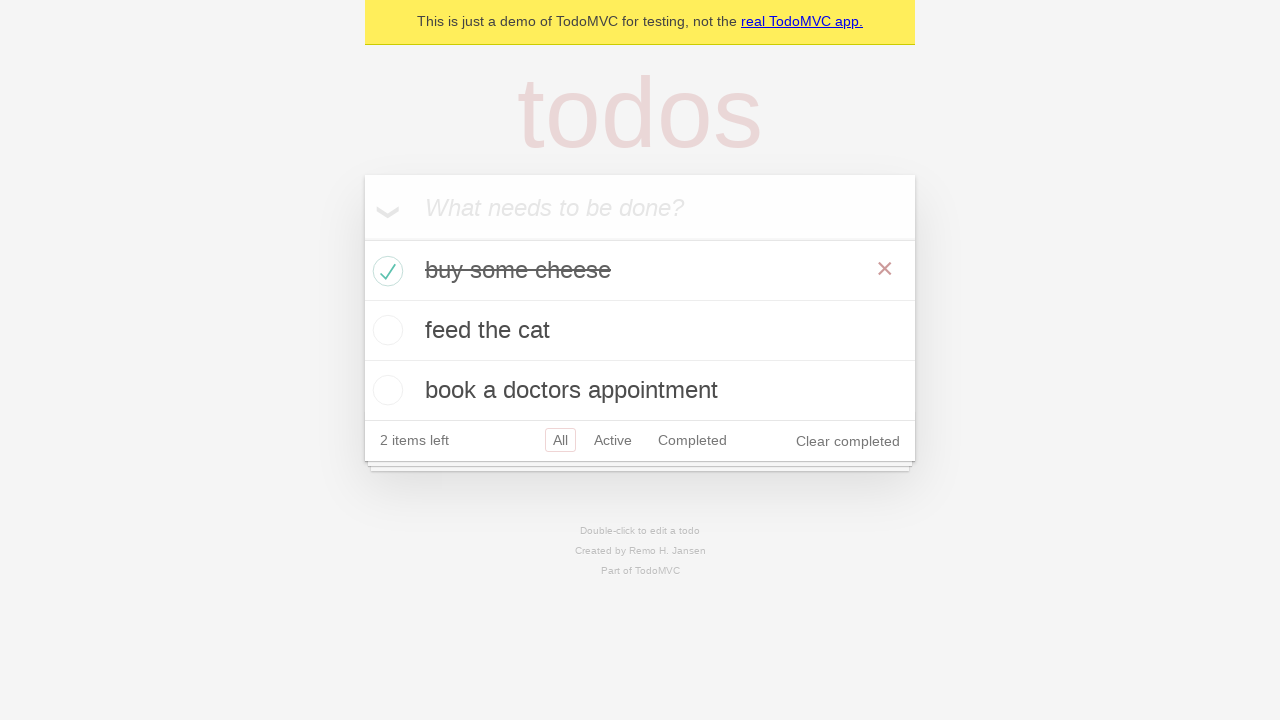

Verified 'Clear completed' button is visible with correct text
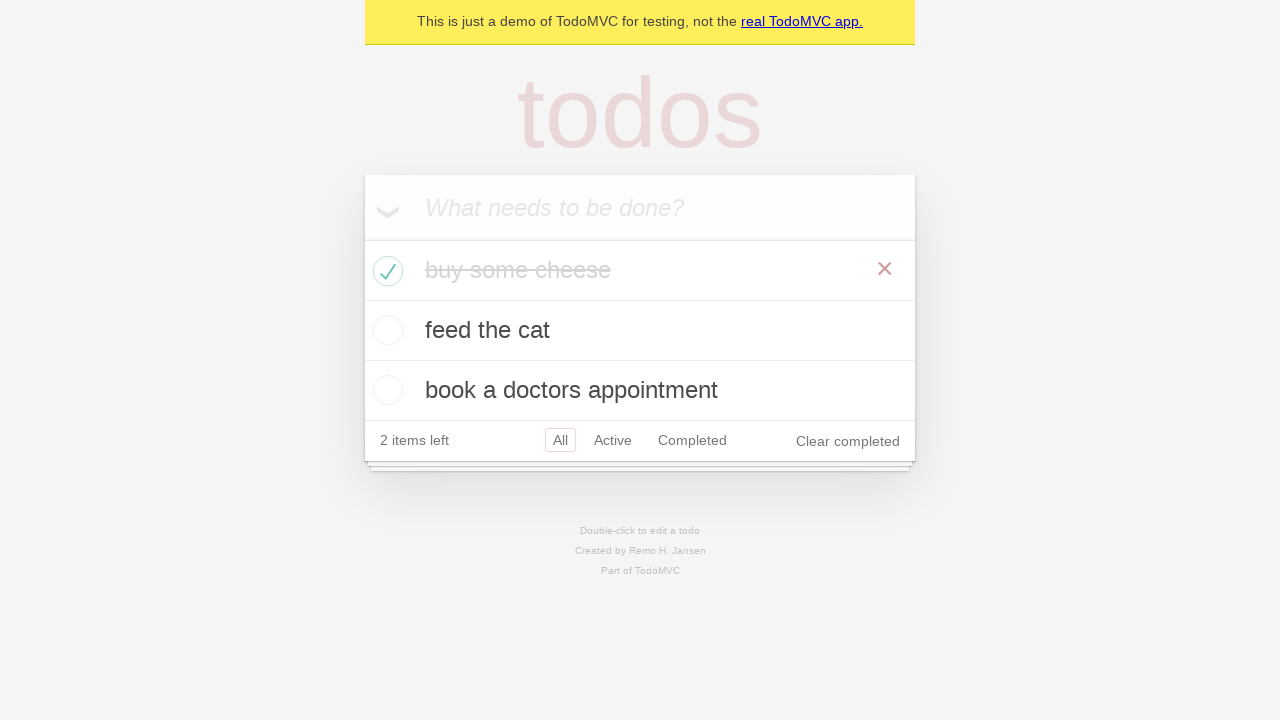

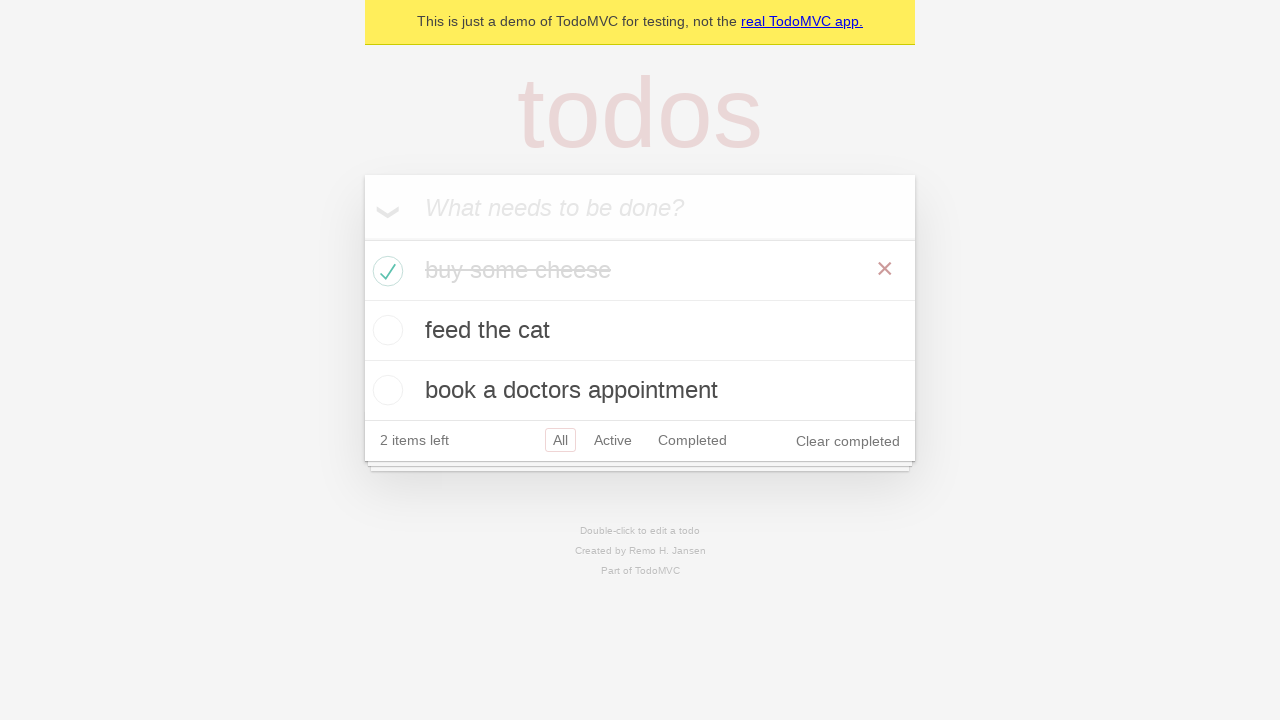